Tests the TodoMVC demo app by adding two TODO items and verifying they appear in the list

Starting URL: https://demo.playwright.dev/todomvc

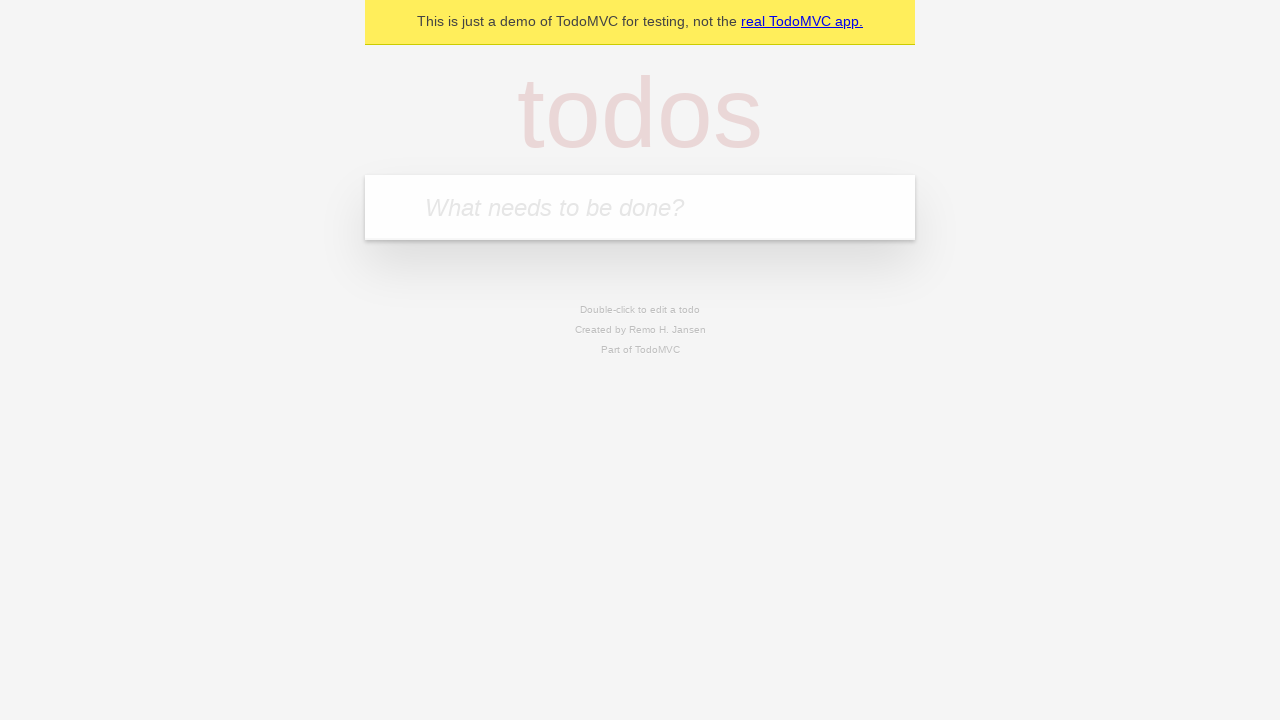

Located the new todo input field
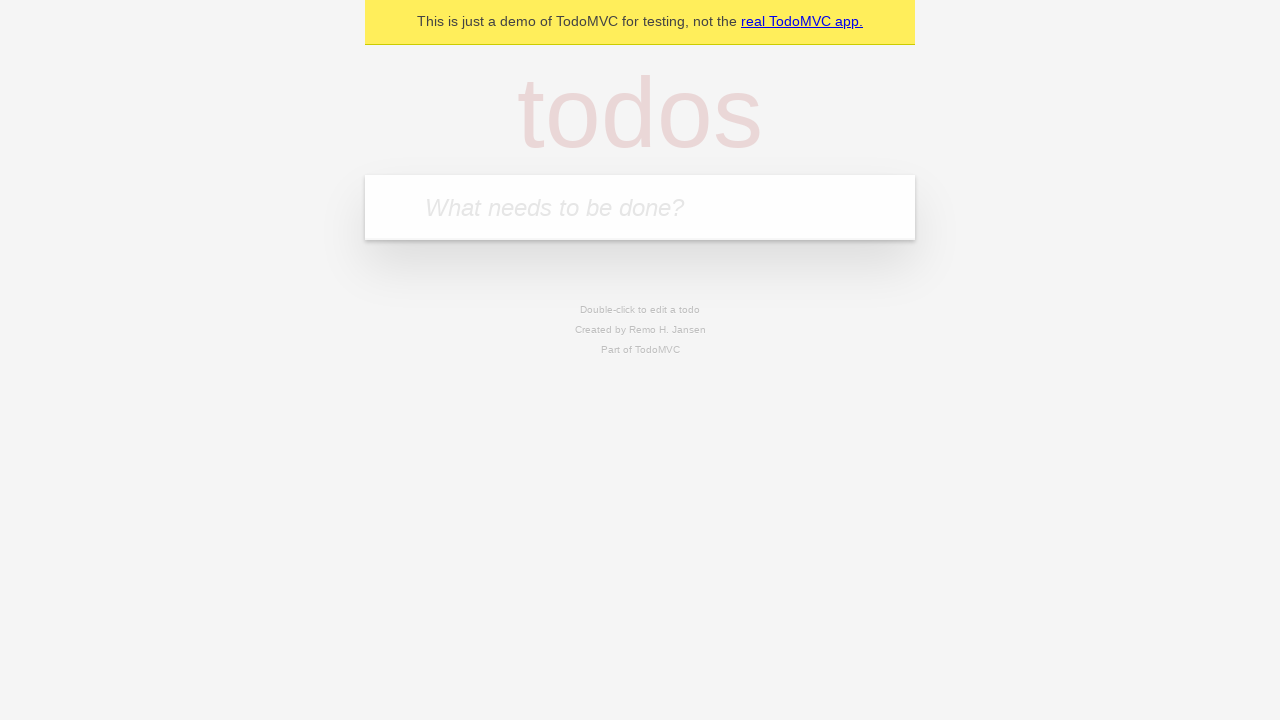

Filled first todo item with 'Use AgentQL' on .new-todo
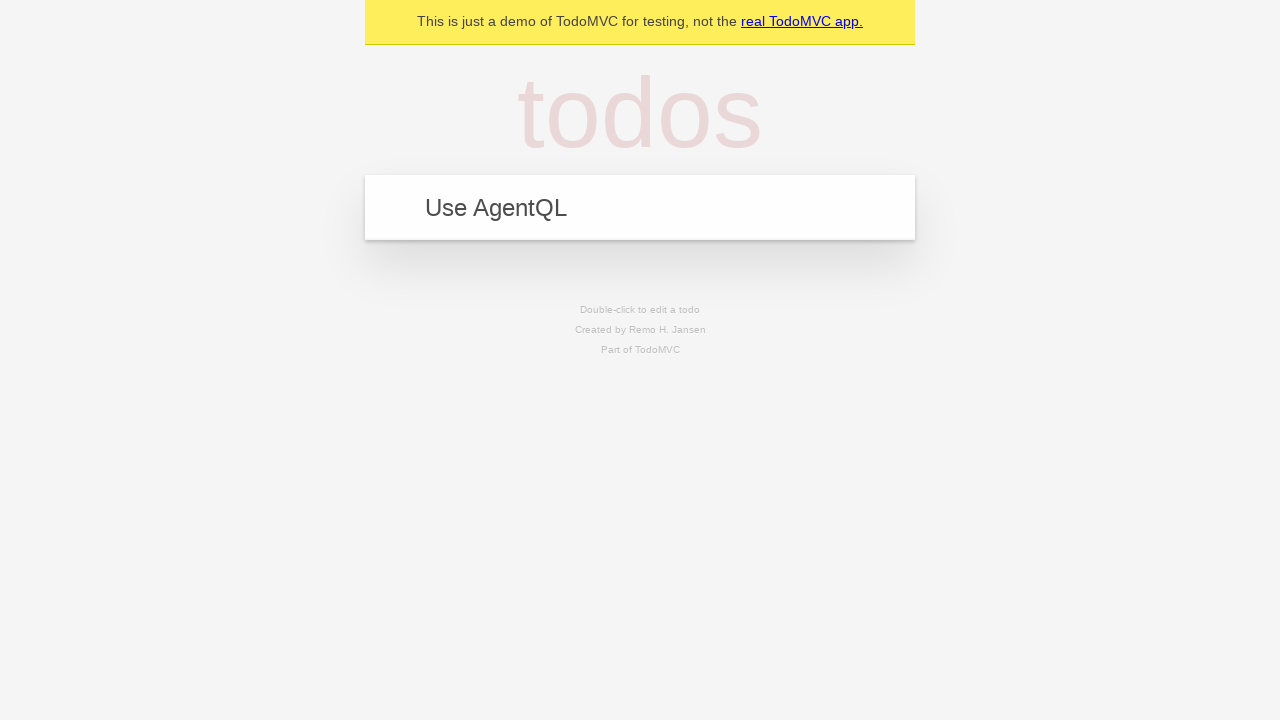

Pressed Enter to add first todo item on .new-todo
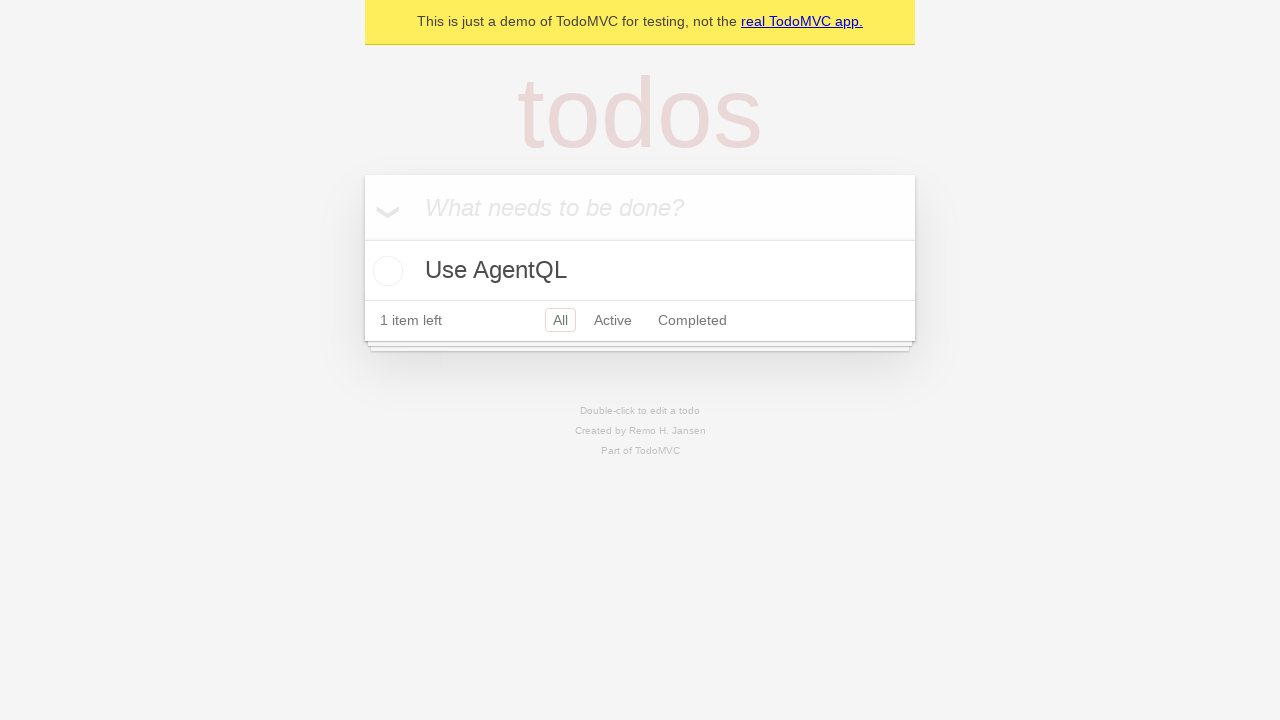

First todo item 'Use AgentQL' appeared in the list
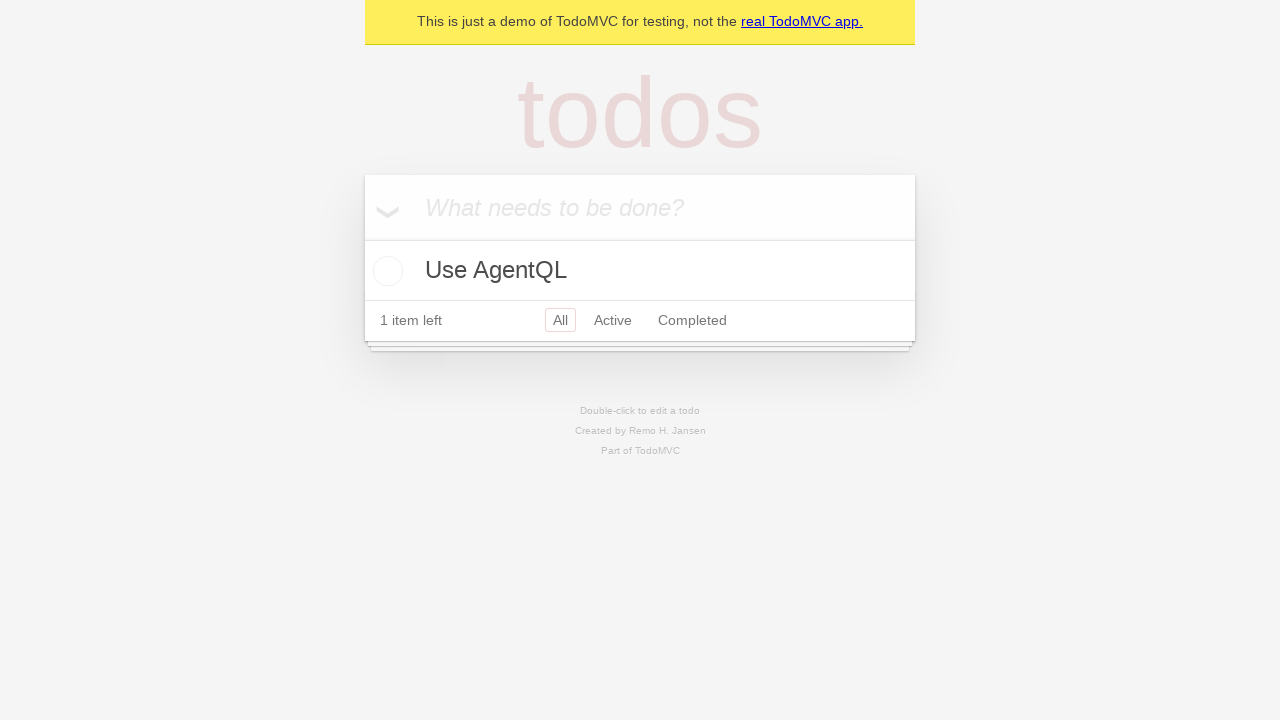

Filled second todo item with 'Use Heal.dev' on .new-todo
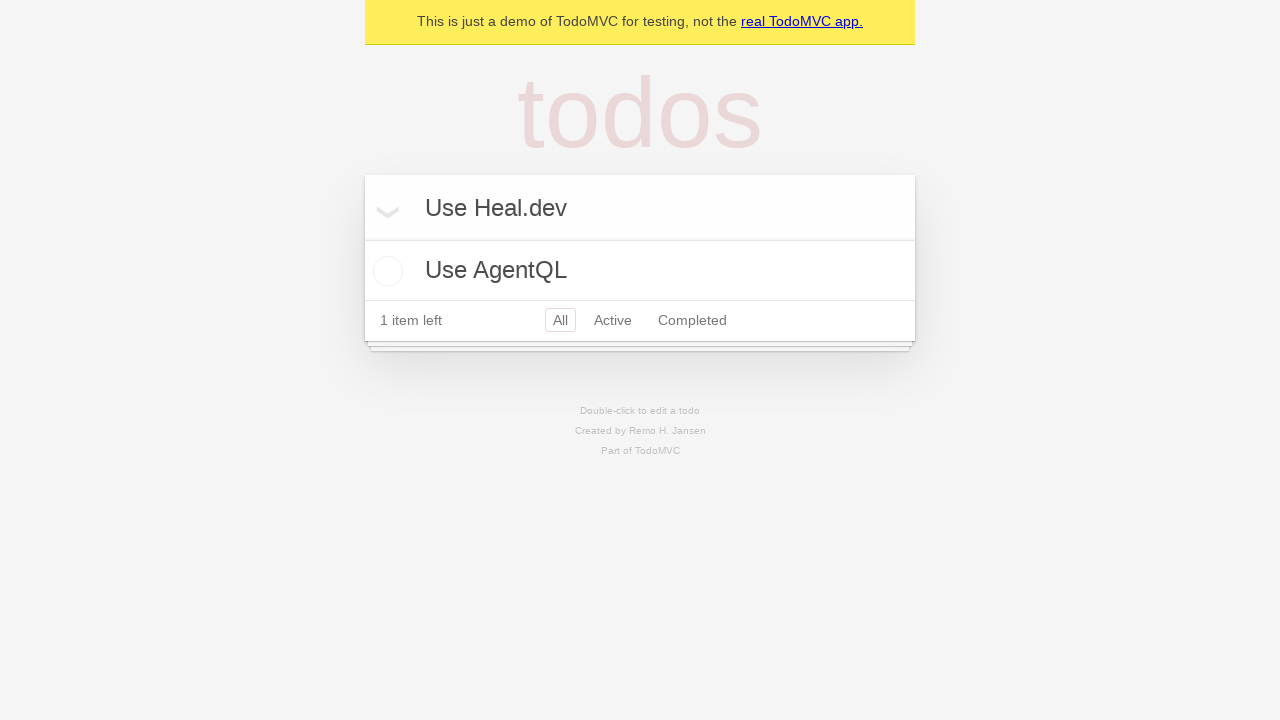

Pressed Enter to add second todo item on .new-todo
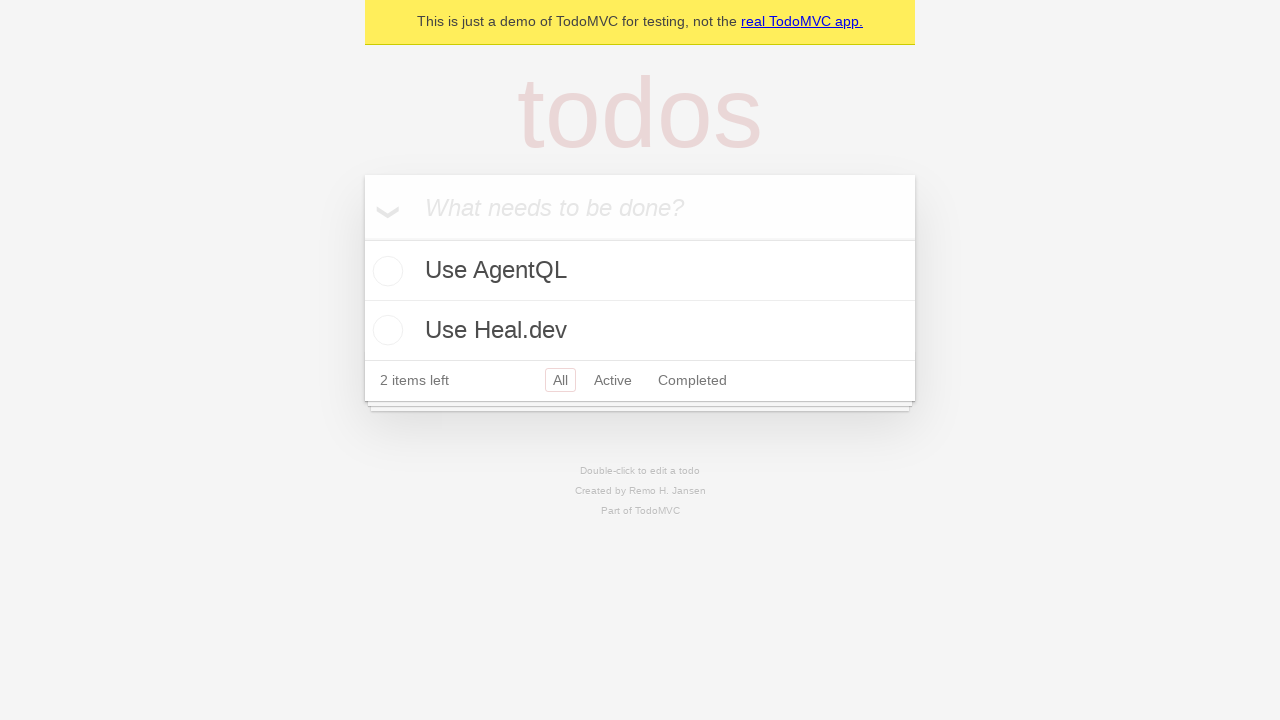

Second todo item 'Use Heal.dev' appeared in the list
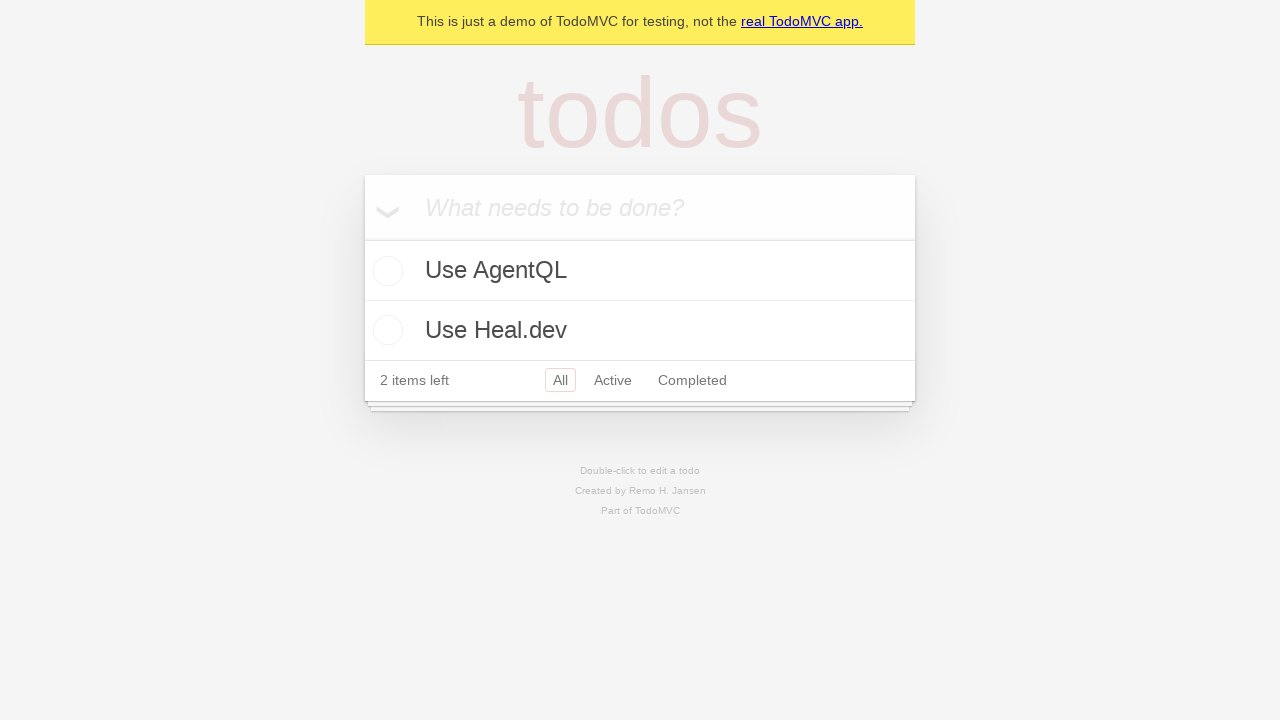

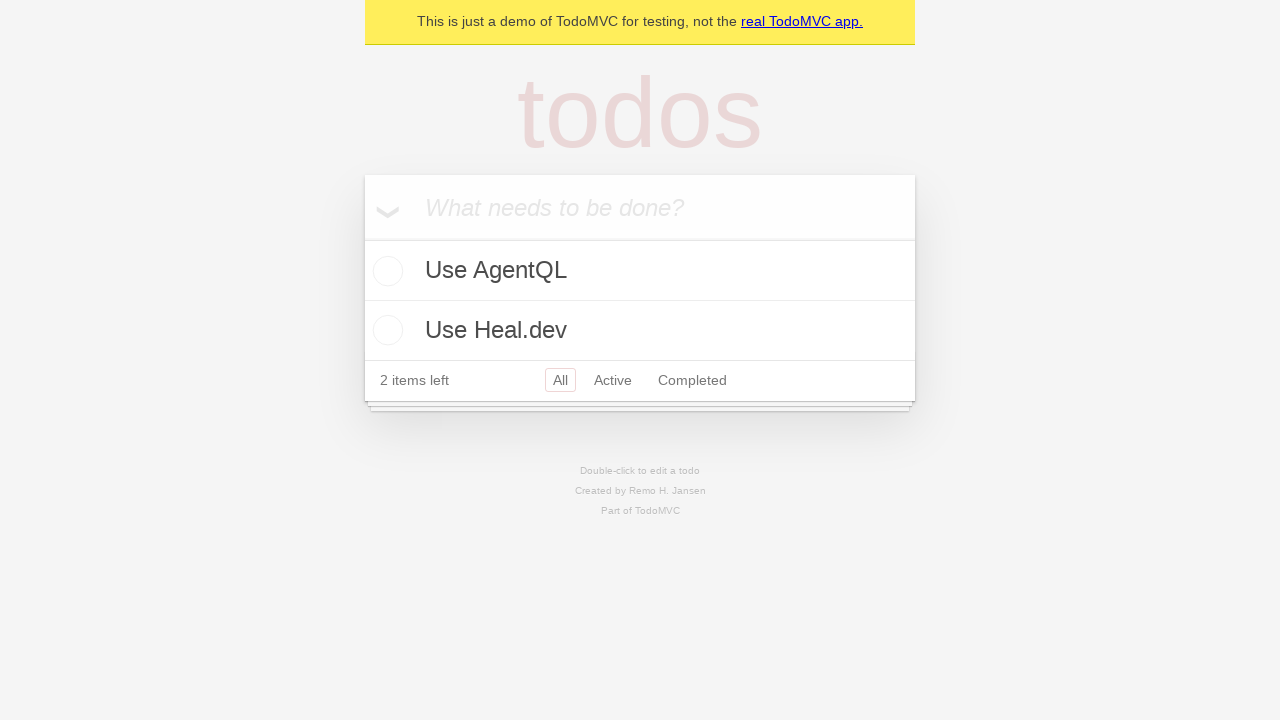